Tests editing a todo item by double-clicking, changing text, and pressing Enter

Starting URL: https://demo.playwright.dev/todomvc

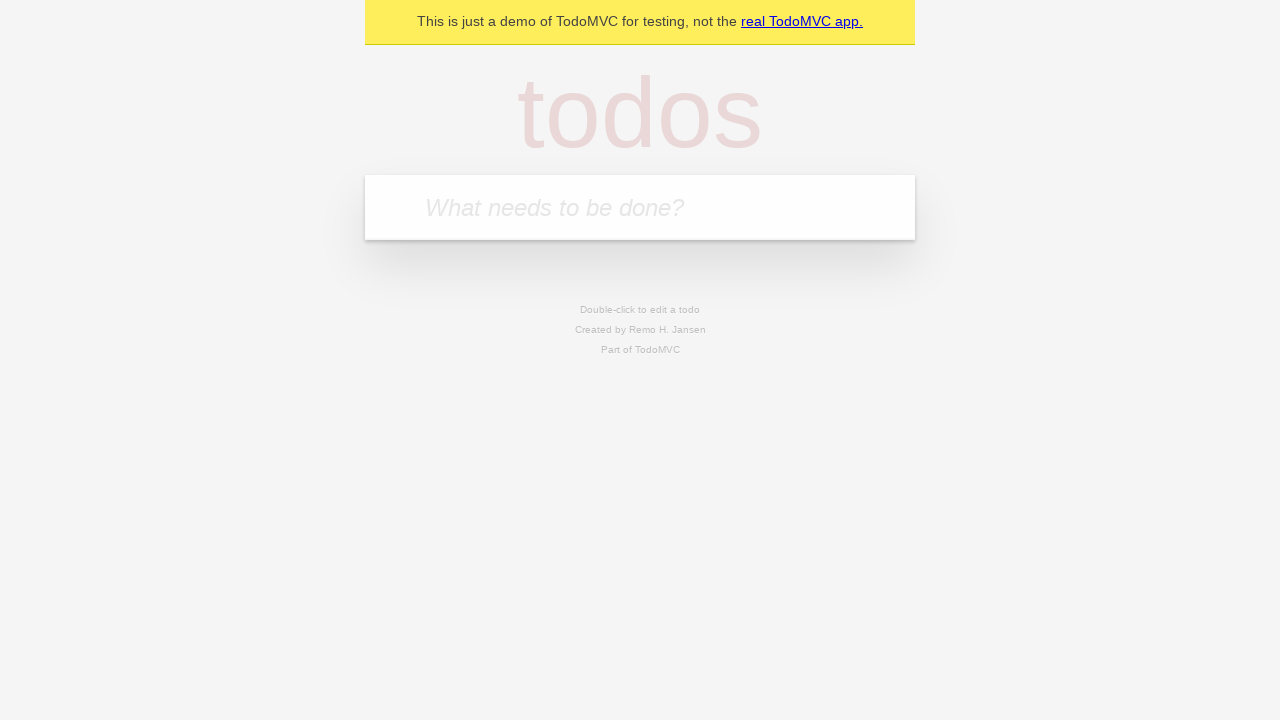

Filled todo input with 'buy some cheese' on internal:attr=[placeholder="What needs to be done?"i]
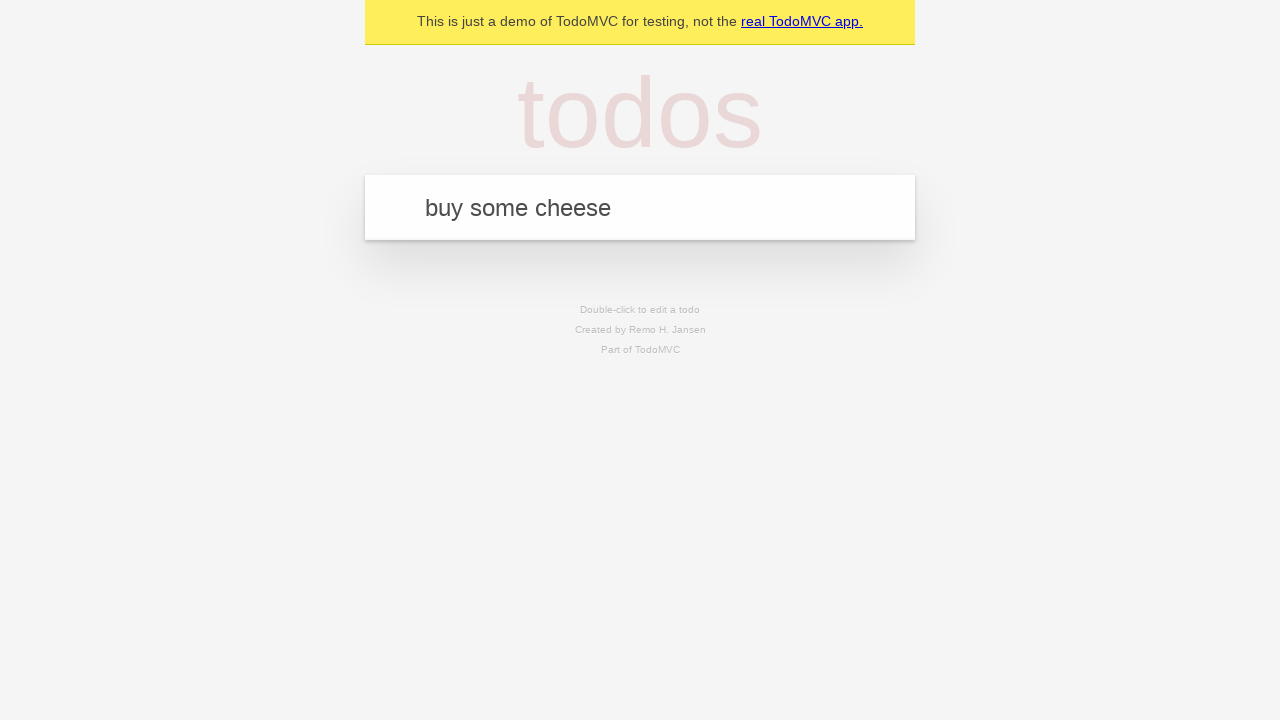

Pressed Enter to create first todo on internal:attr=[placeholder="What needs to be done?"i]
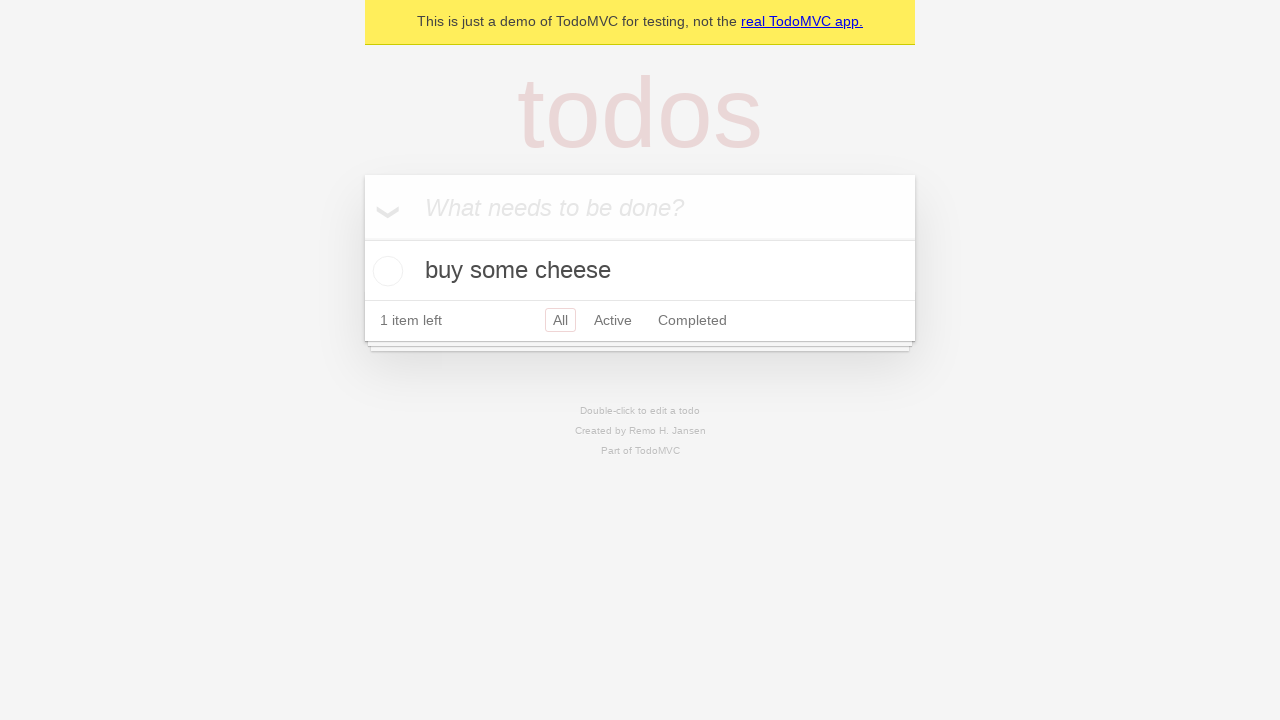

Filled todo input with 'feed the cat' on internal:attr=[placeholder="What needs to be done?"i]
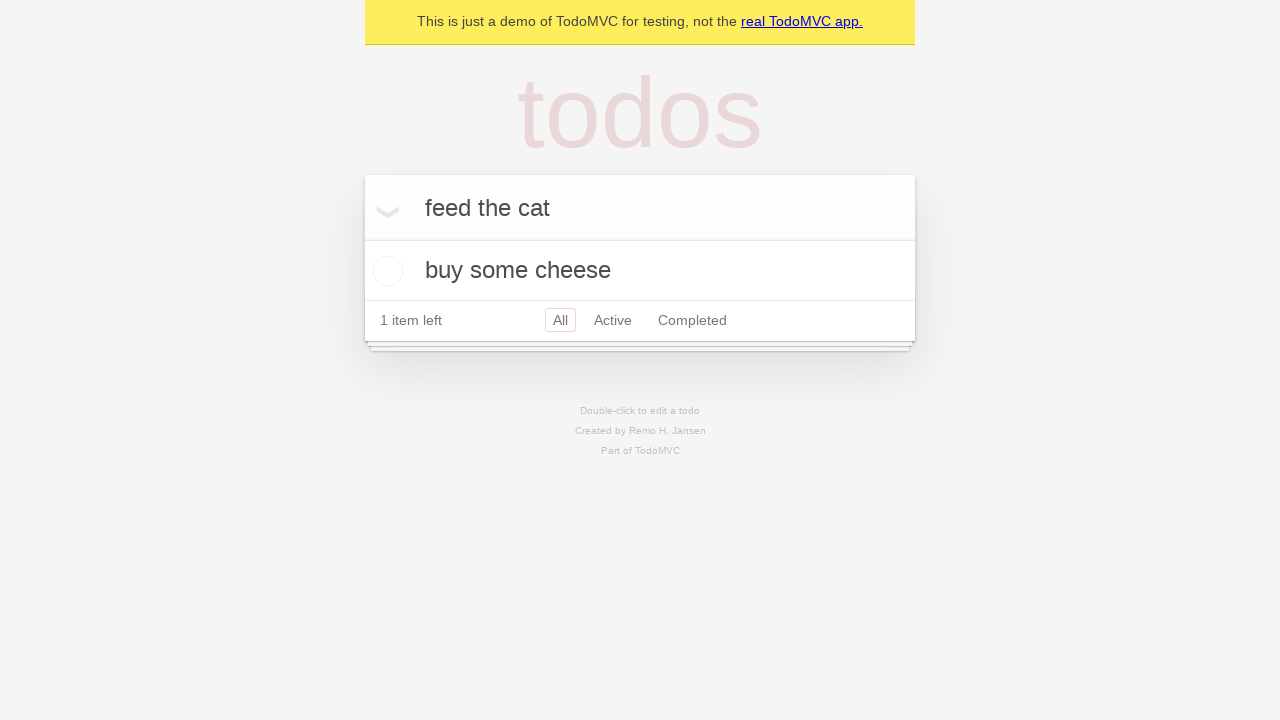

Pressed Enter to create second todo on internal:attr=[placeholder="What needs to be done?"i]
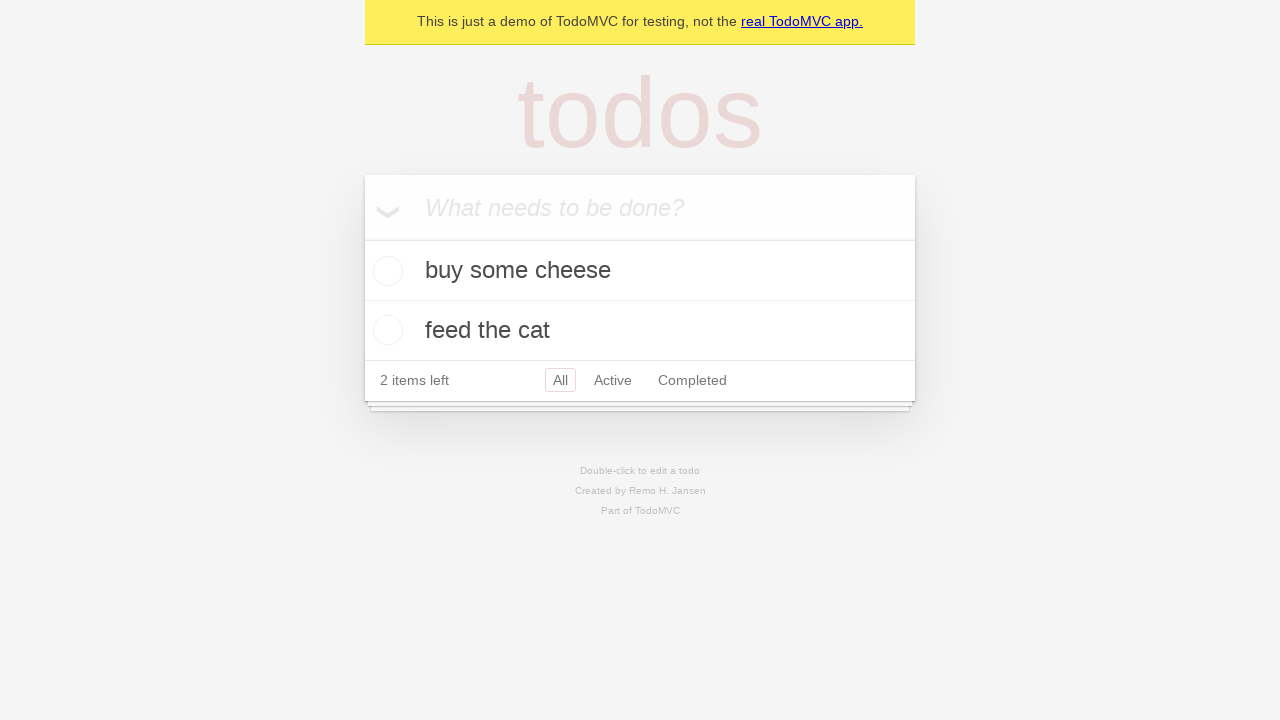

Filled todo input with 'book a doctors appointment' on internal:attr=[placeholder="What needs to be done?"i]
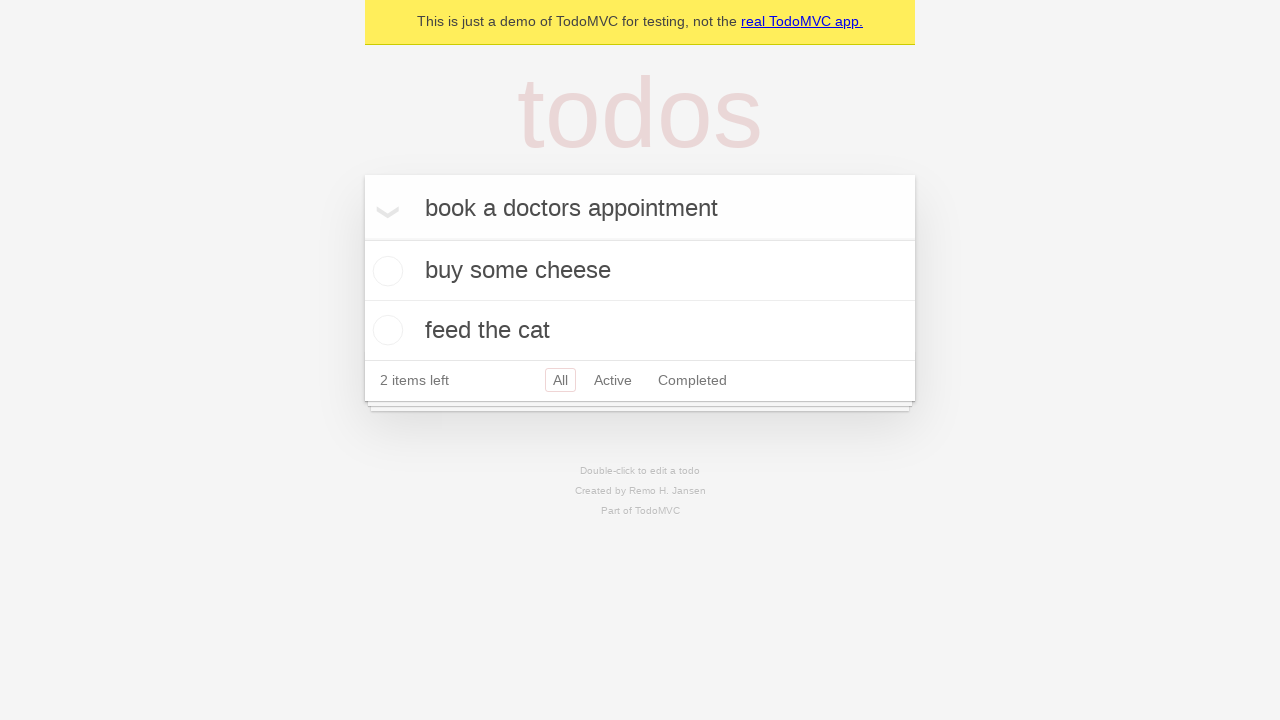

Pressed Enter to create third todo on internal:attr=[placeholder="What needs to be done?"i]
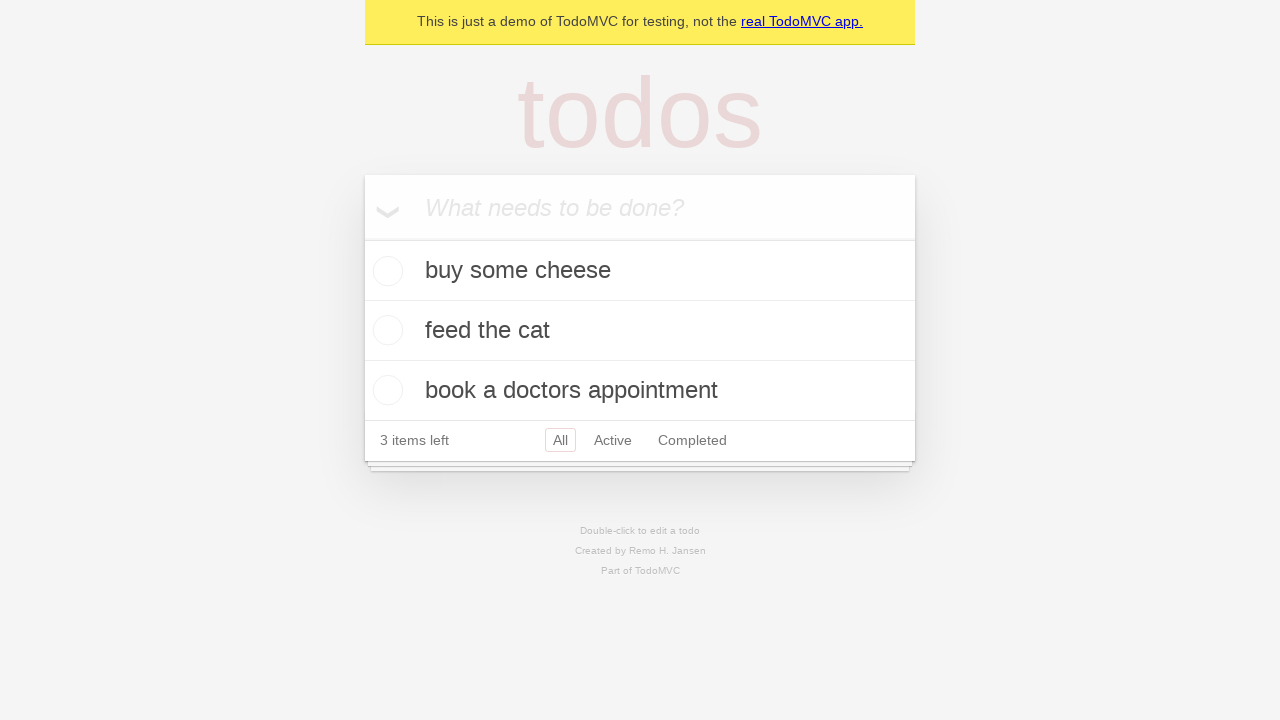

Double-clicked second todo item to enter edit mode at (640, 331) on internal:testid=[data-testid="todo-item"s] >> nth=1
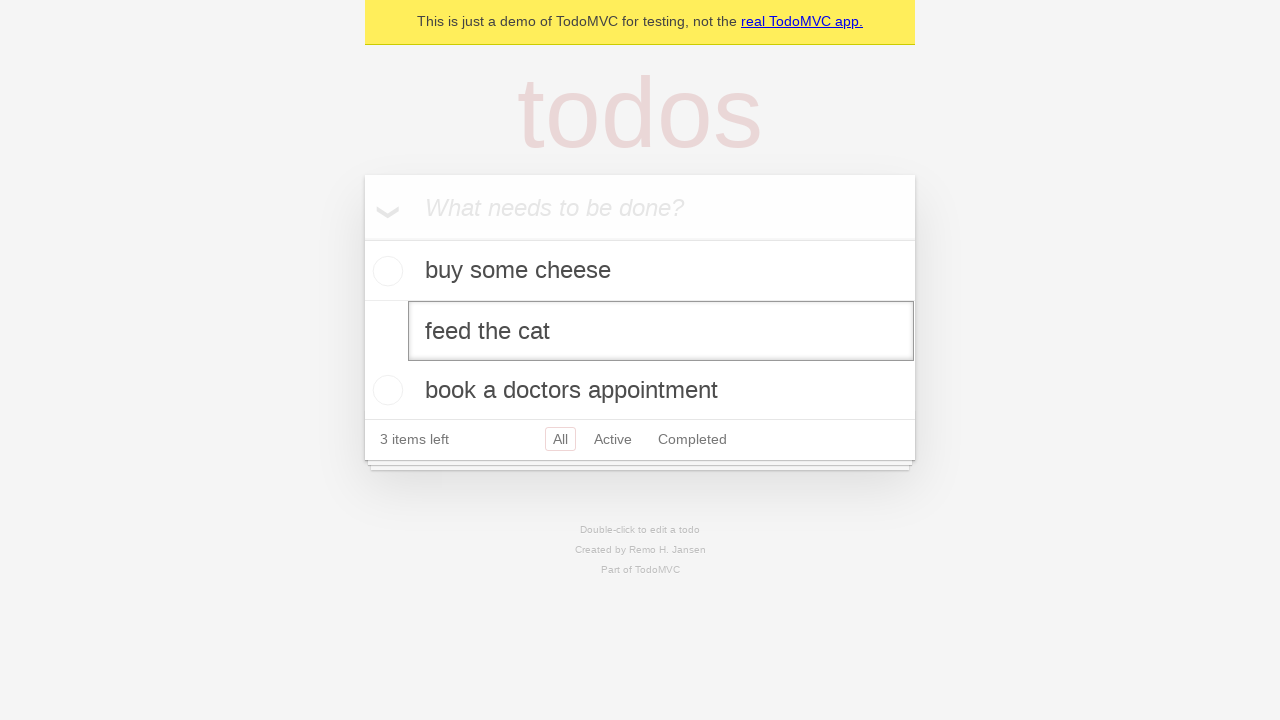

Changed todo text to 'buy some sausages' on internal:testid=[data-testid="todo-item"s] >> nth=1 >> internal:role=textbox[nam
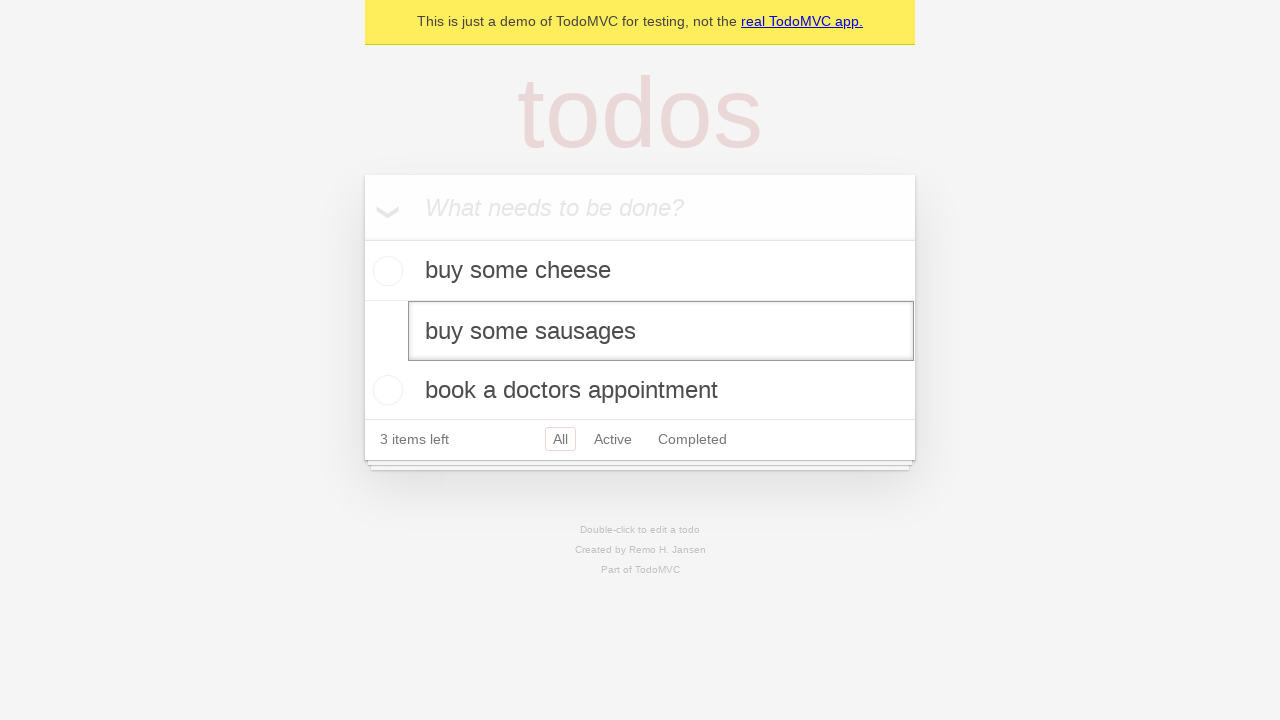

Pressed Enter to confirm todo edit on internal:testid=[data-testid="todo-item"s] >> nth=1 >> internal:role=textbox[nam
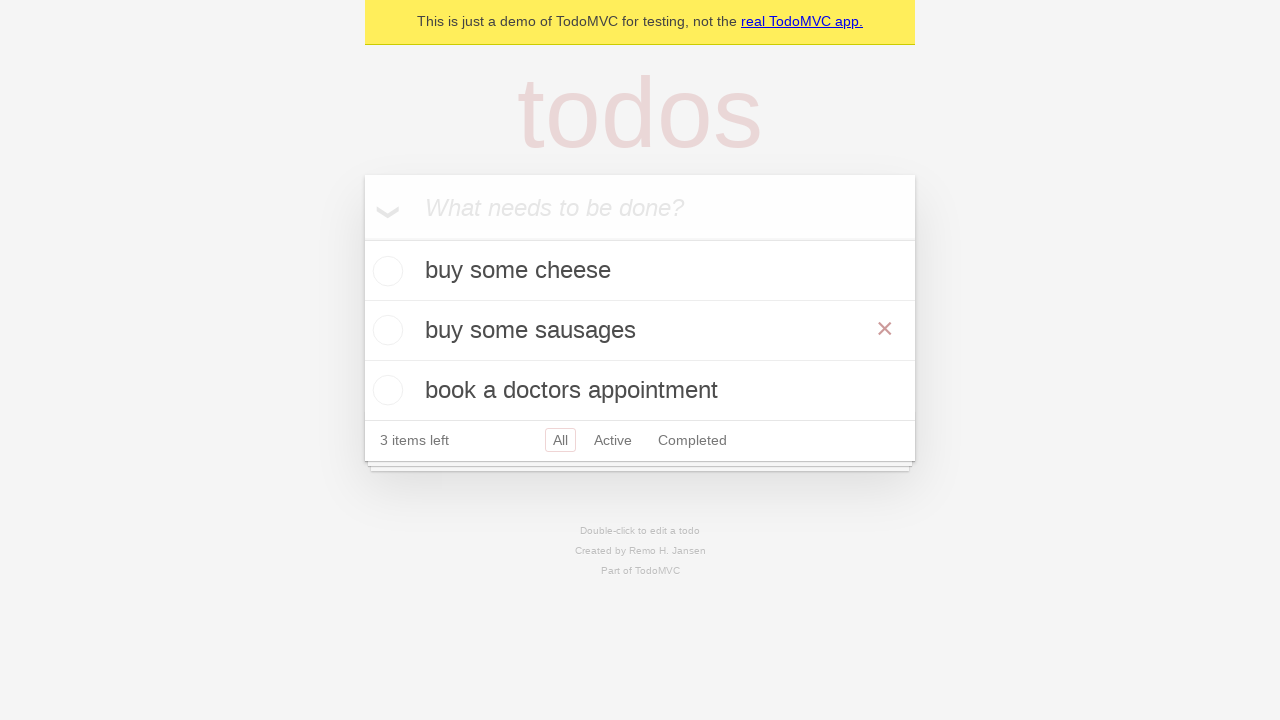

Waited for updated todo title to render
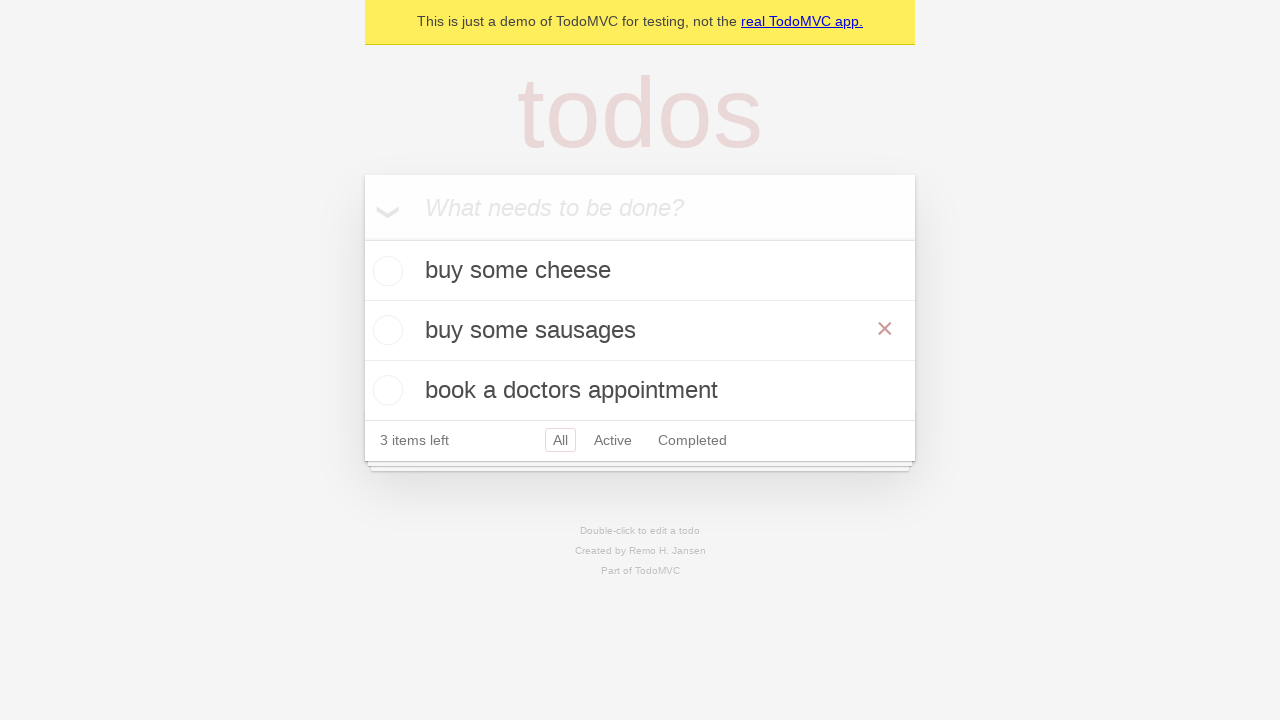

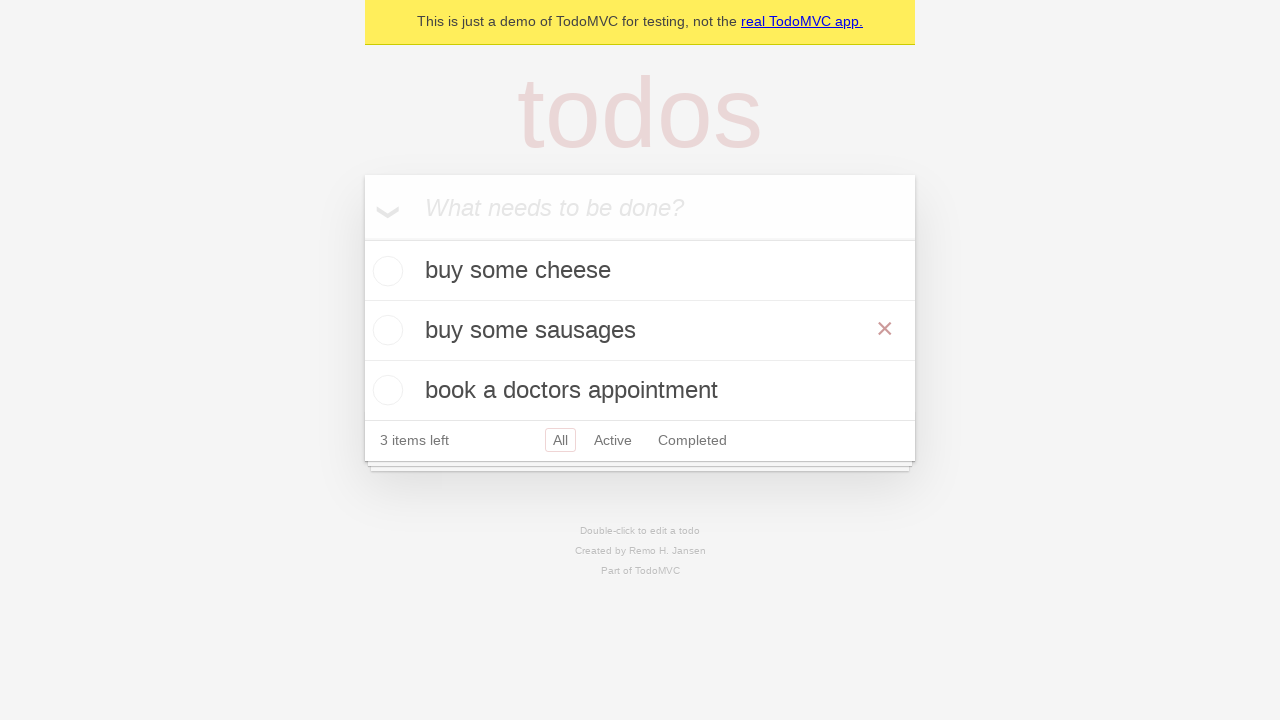